Tests dropdown selection and deselection functionality by selecting an option by value and then attempting to deselect it

Starting URL: https://demoqa.com/select-menu

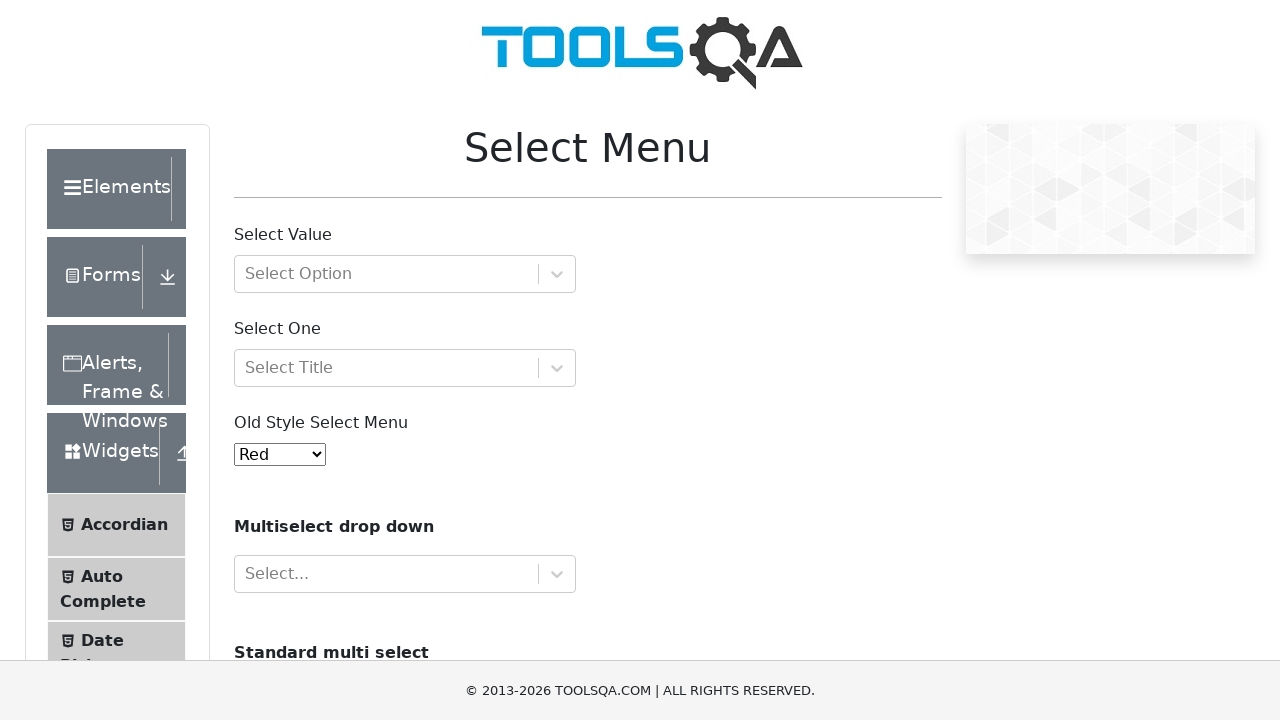

Located the dropdown element with id 'oldSelectMenu'
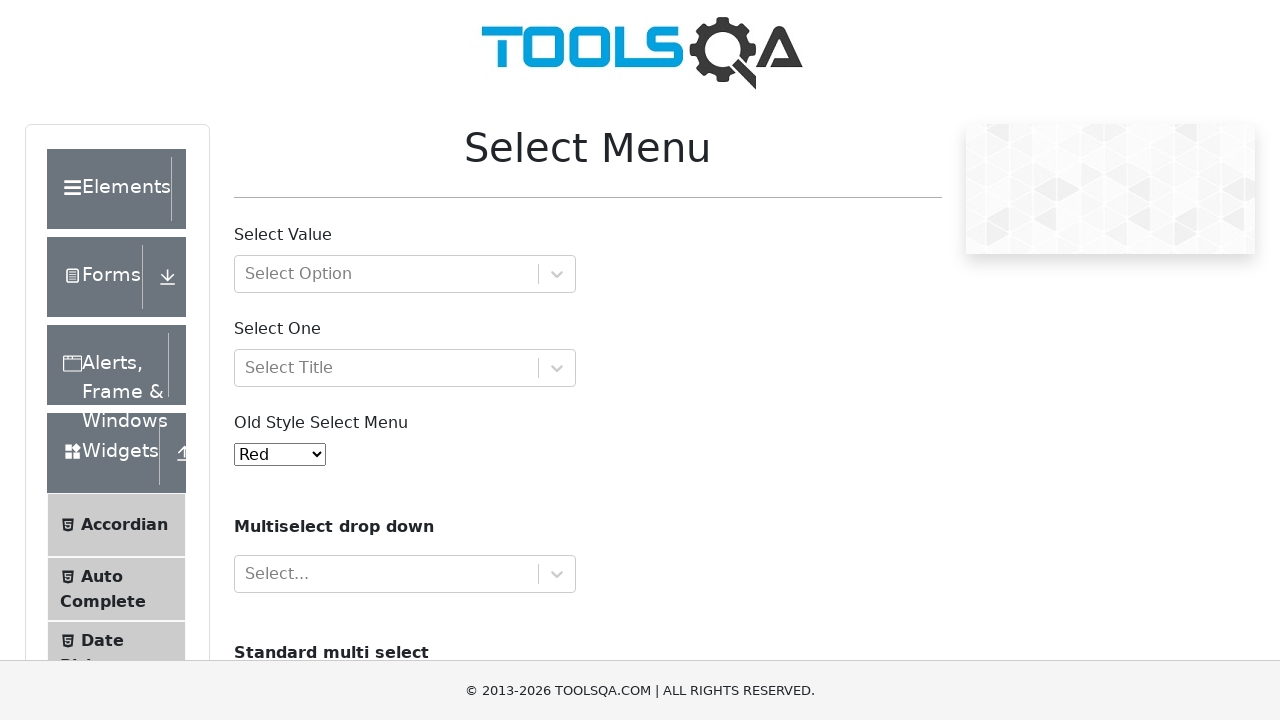

Selected option with value '9' from dropdown on #oldSelectMenu
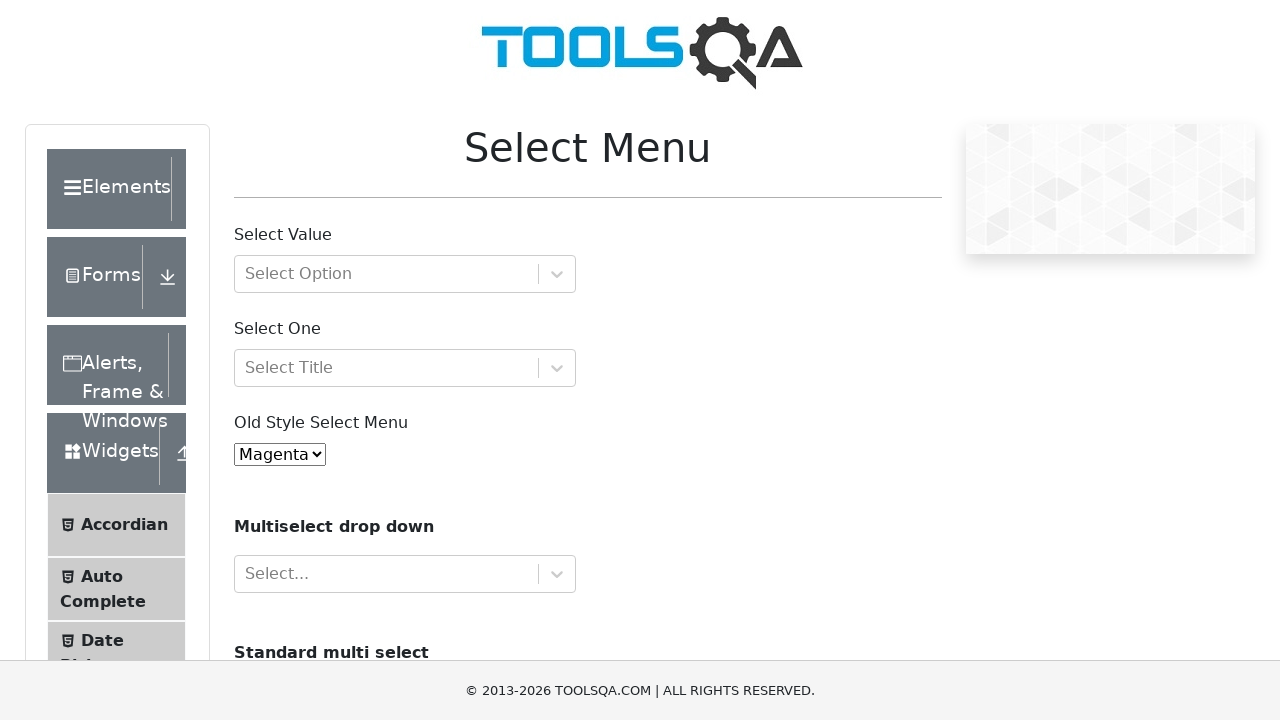

Deselect operation failed as expected for single-select dropdown on #oldSelectMenu
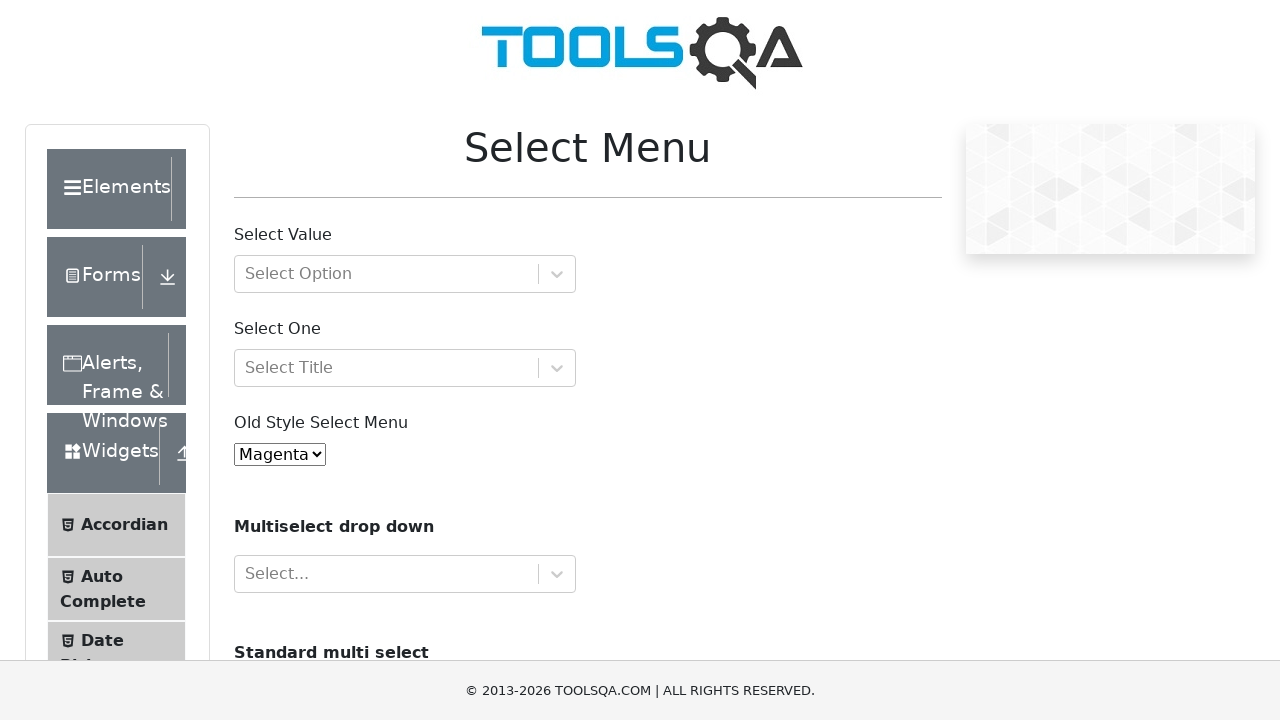

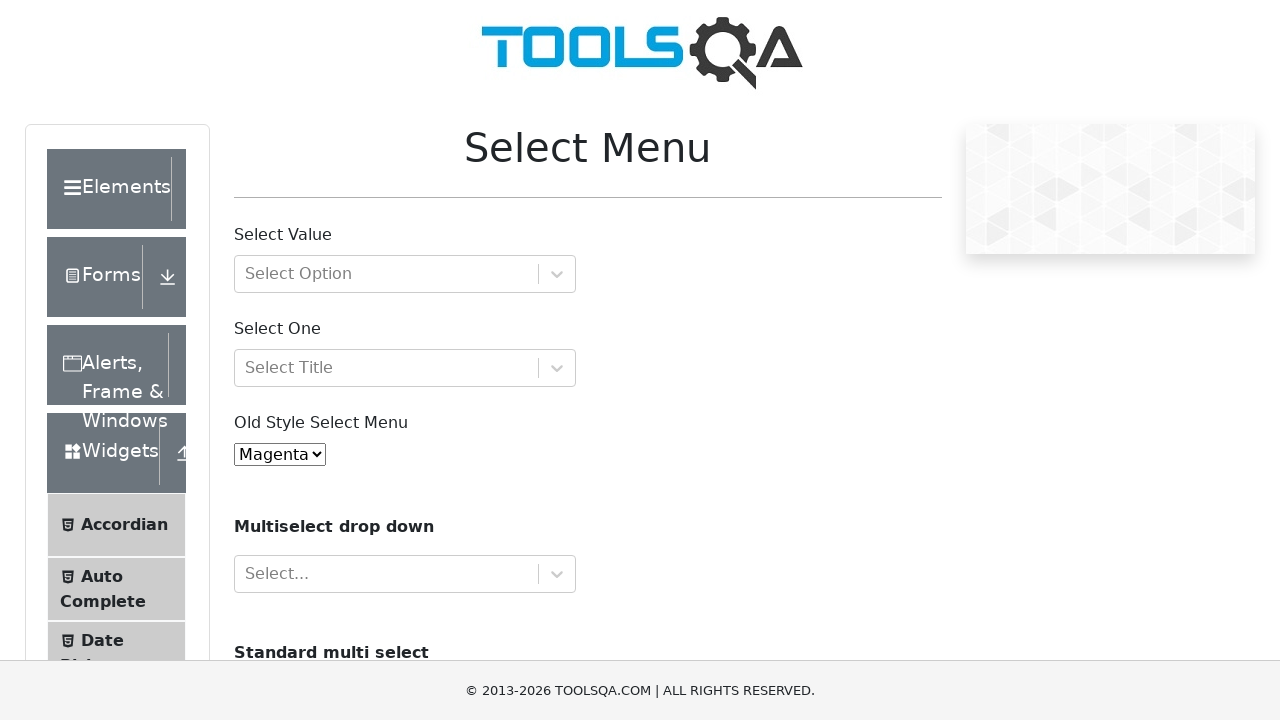